Tests table sorting on a table with helpful markup by clicking the "dues" column header and verifying the sort order

Starting URL: http://the-internet.herokuapp.com/tables

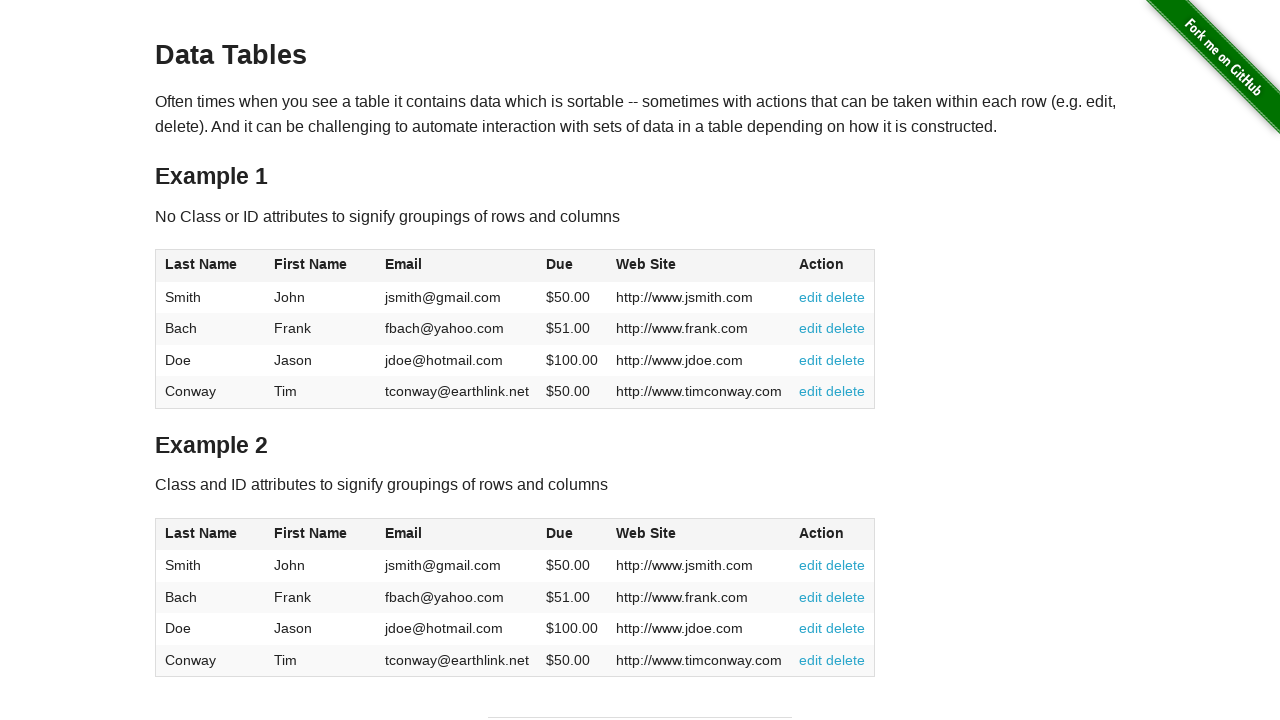

Navigated to table sorting test page
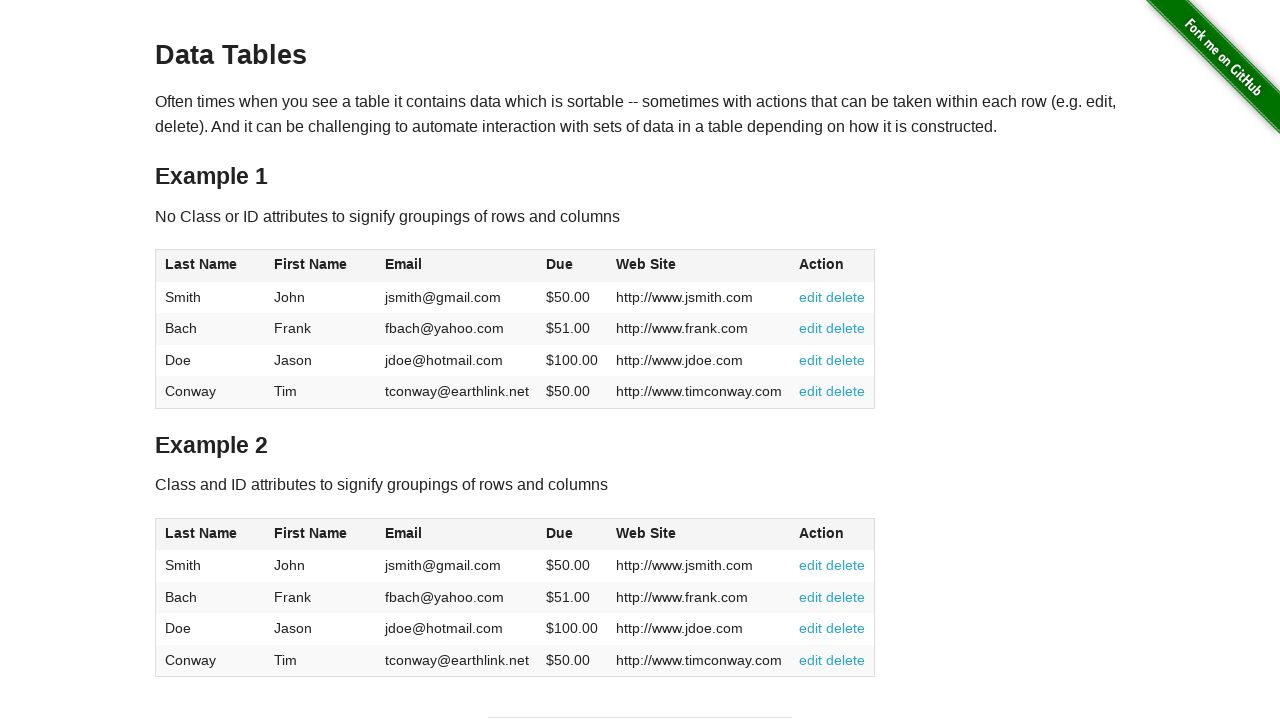

Clicked 'dues' column header in table2 to trigger sort at (560, 533) on #table2 thead .dues
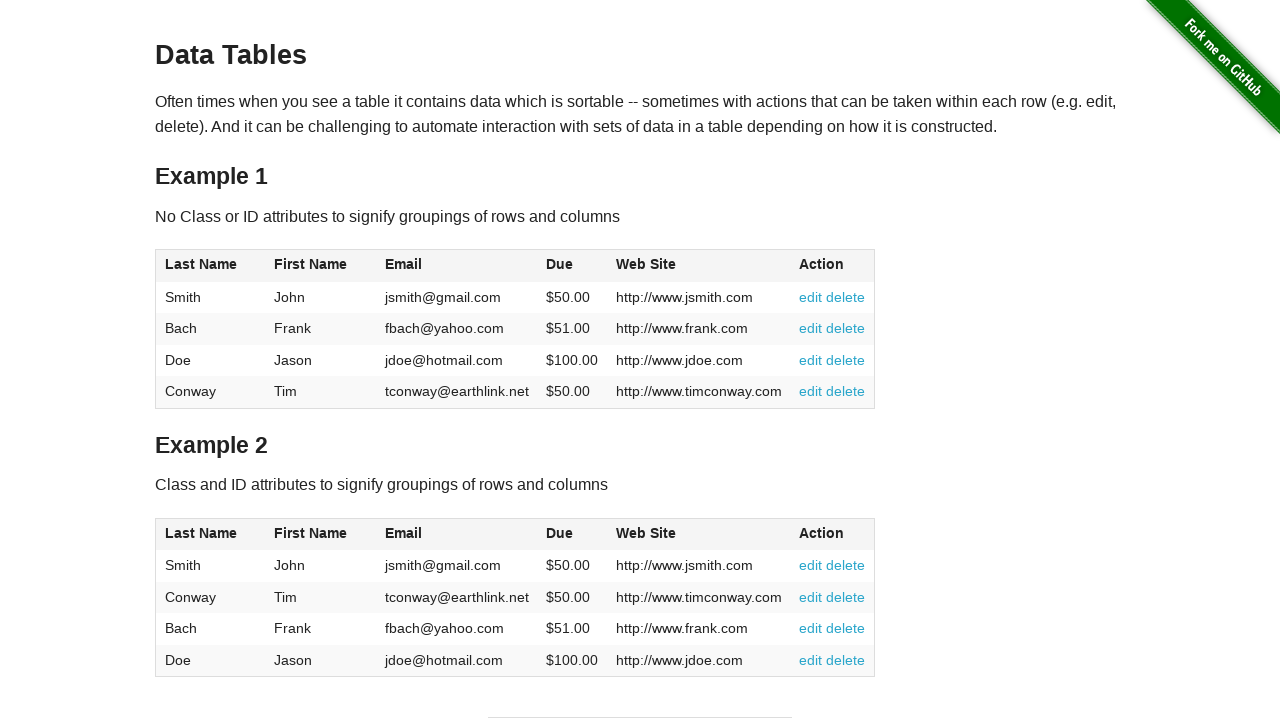

Verified table2 dues column is visible after sorting
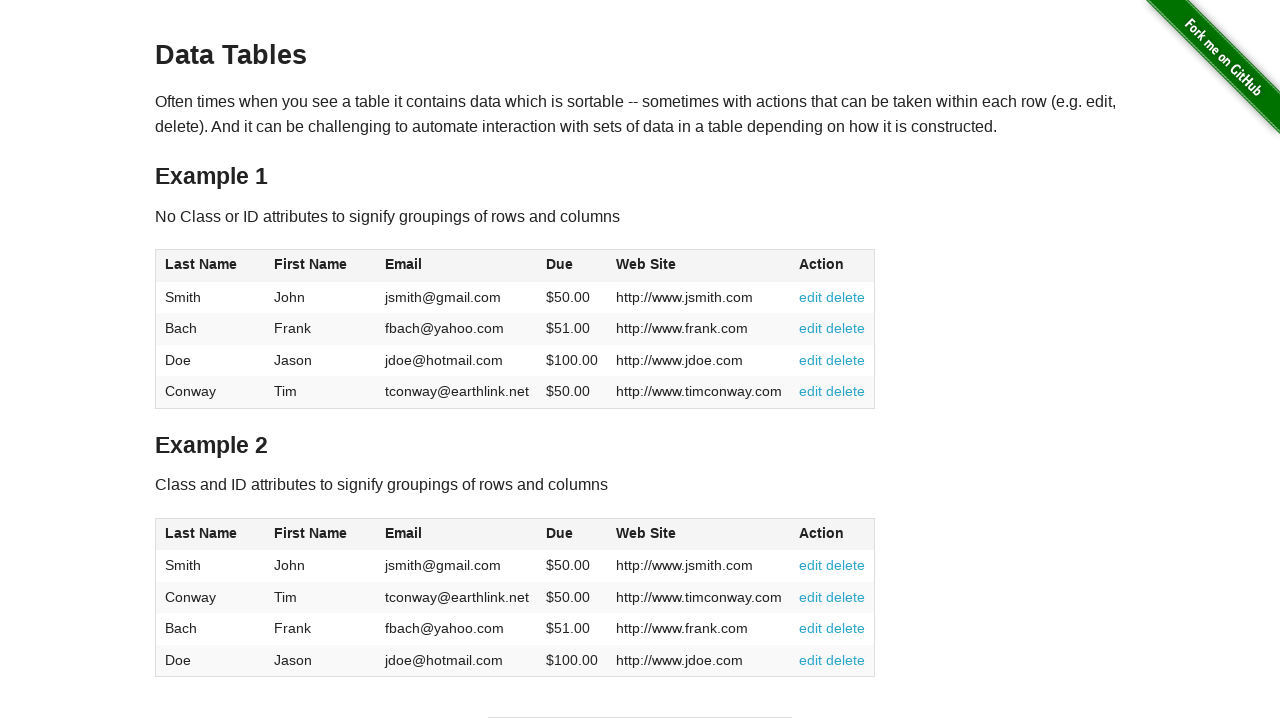

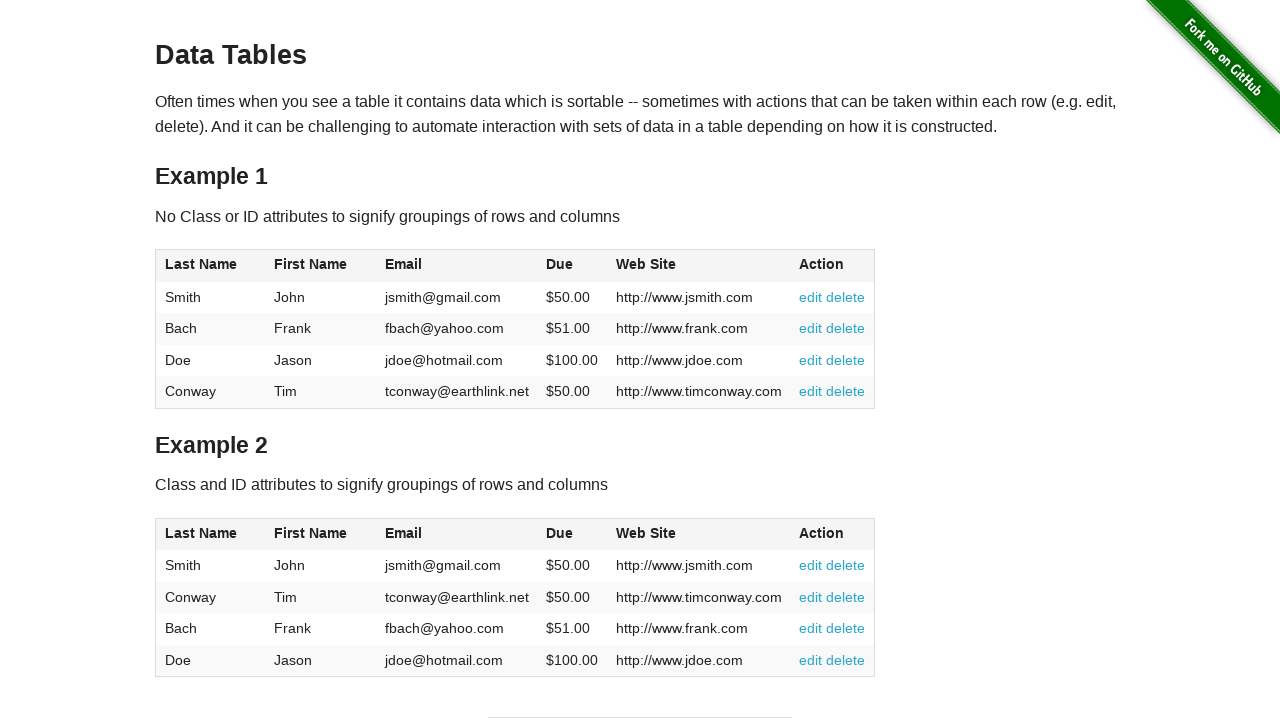